Tests key press detection by pressing the Escape key and verifying the result is displayed

Starting URL: https://the-internet.herokuapp.com/key_presses

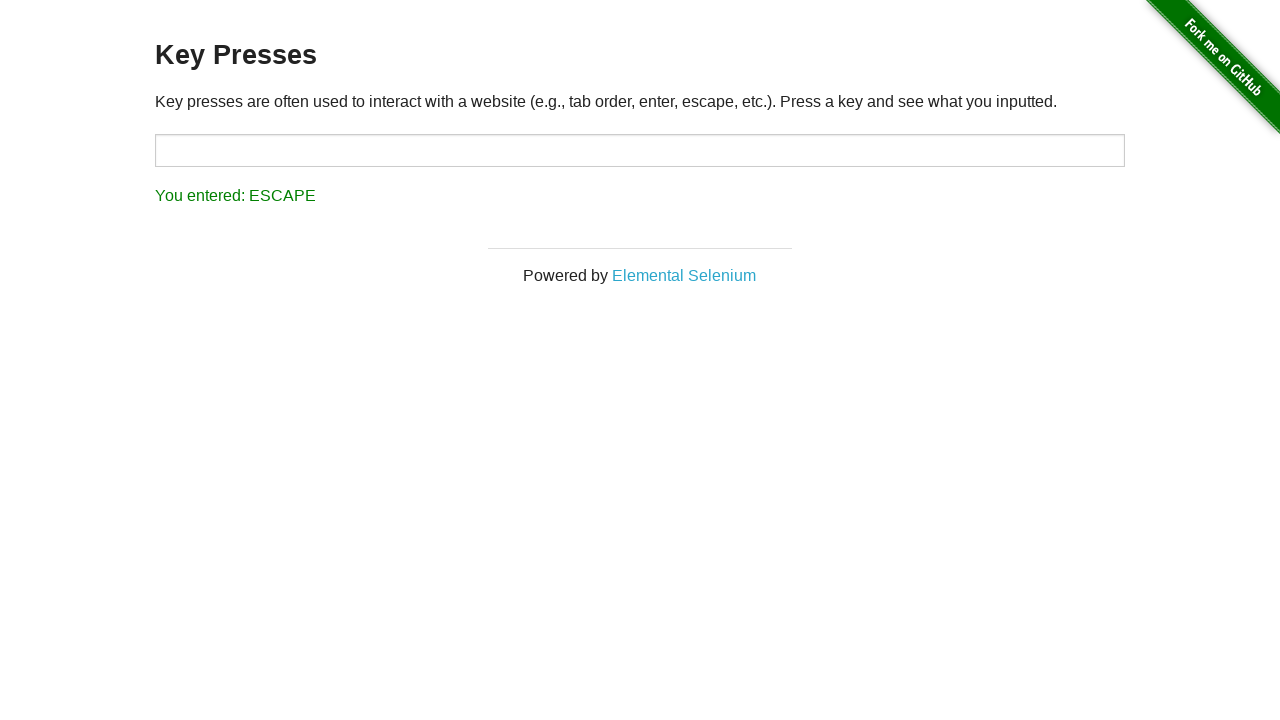

Navigated to key presses test page
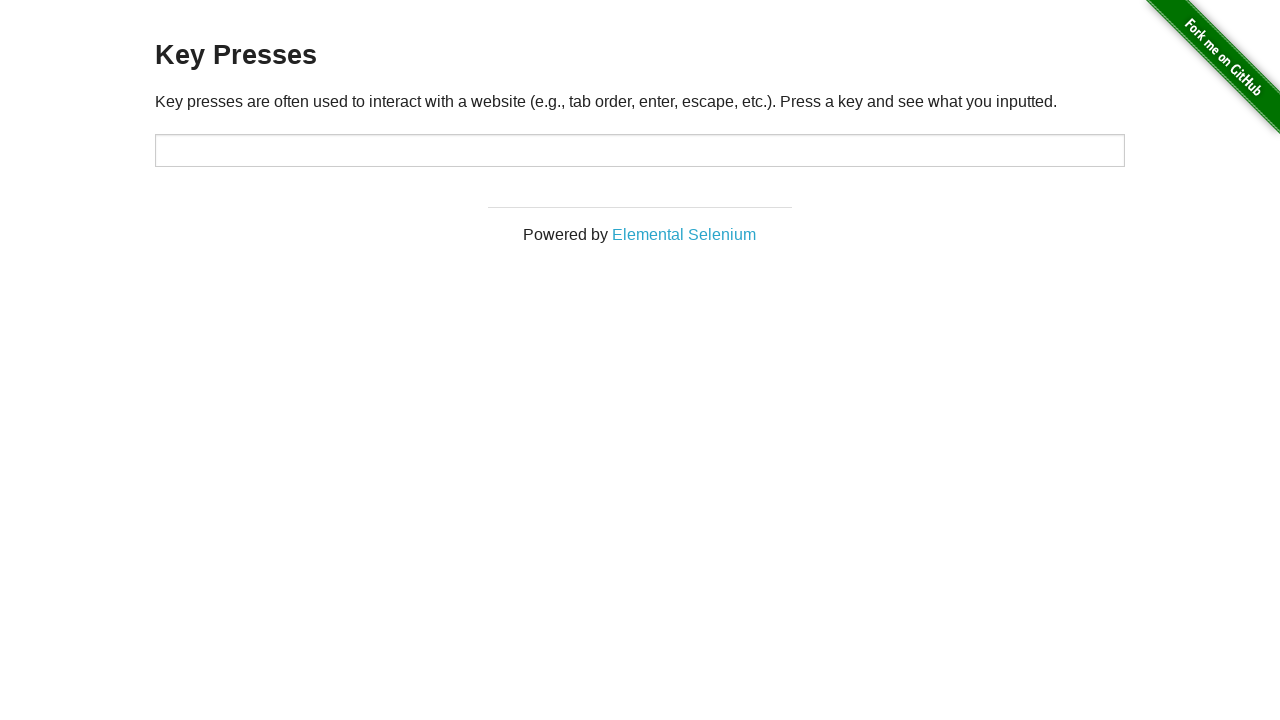

Pressed Escape key
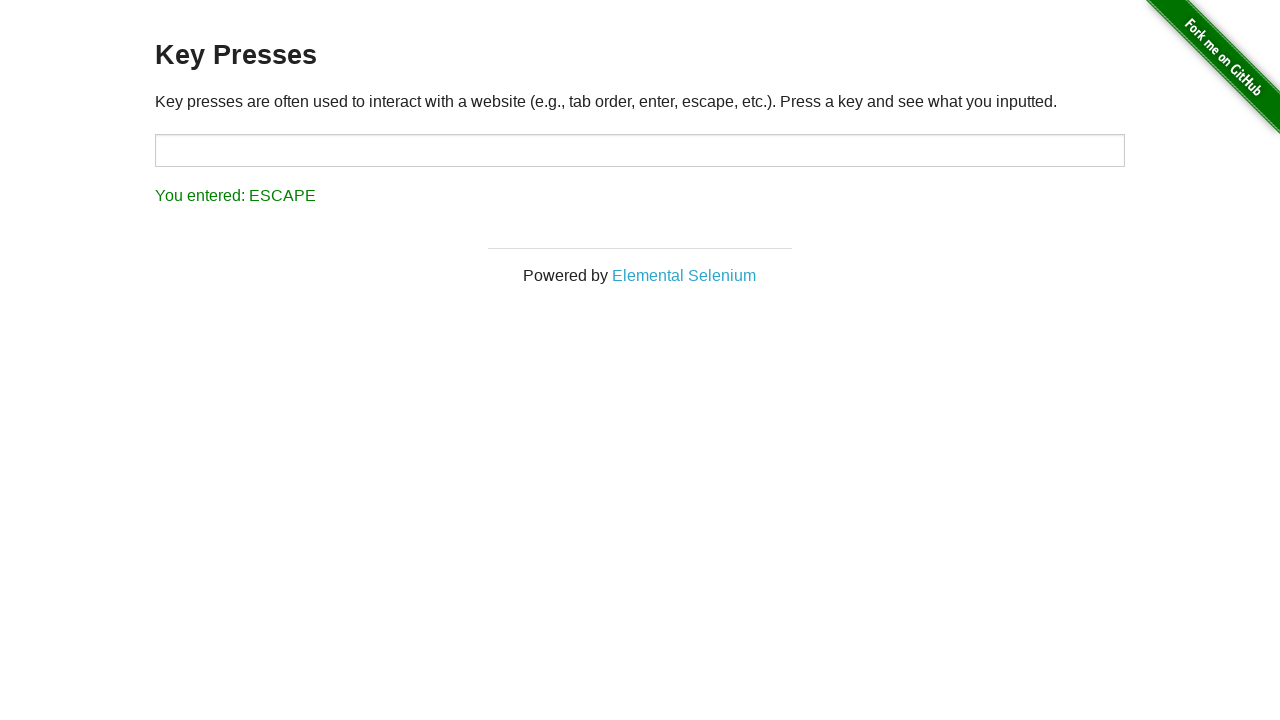

Result element displayed after key press
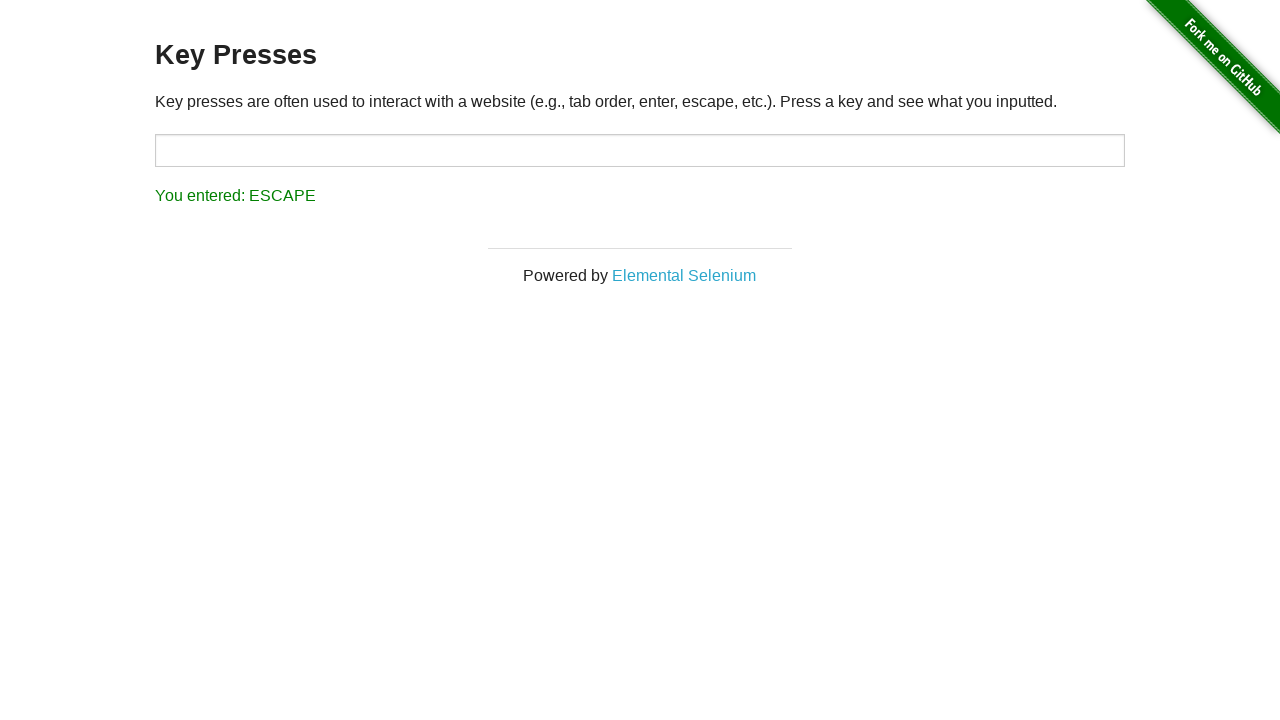

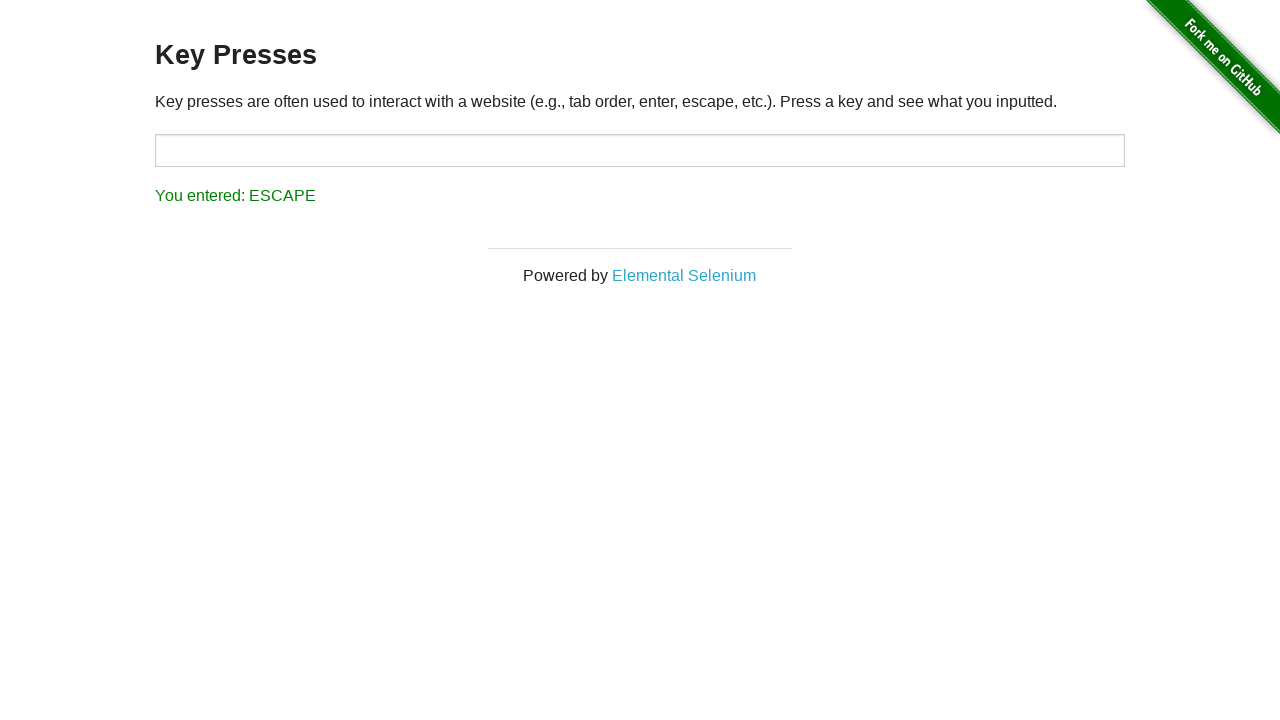